Tests sorting the Due column in descending order by clicking the column header twice and verifying the values are sorted in reverse order.

Starting URL: http://the-internet.herokuapp.com/tables

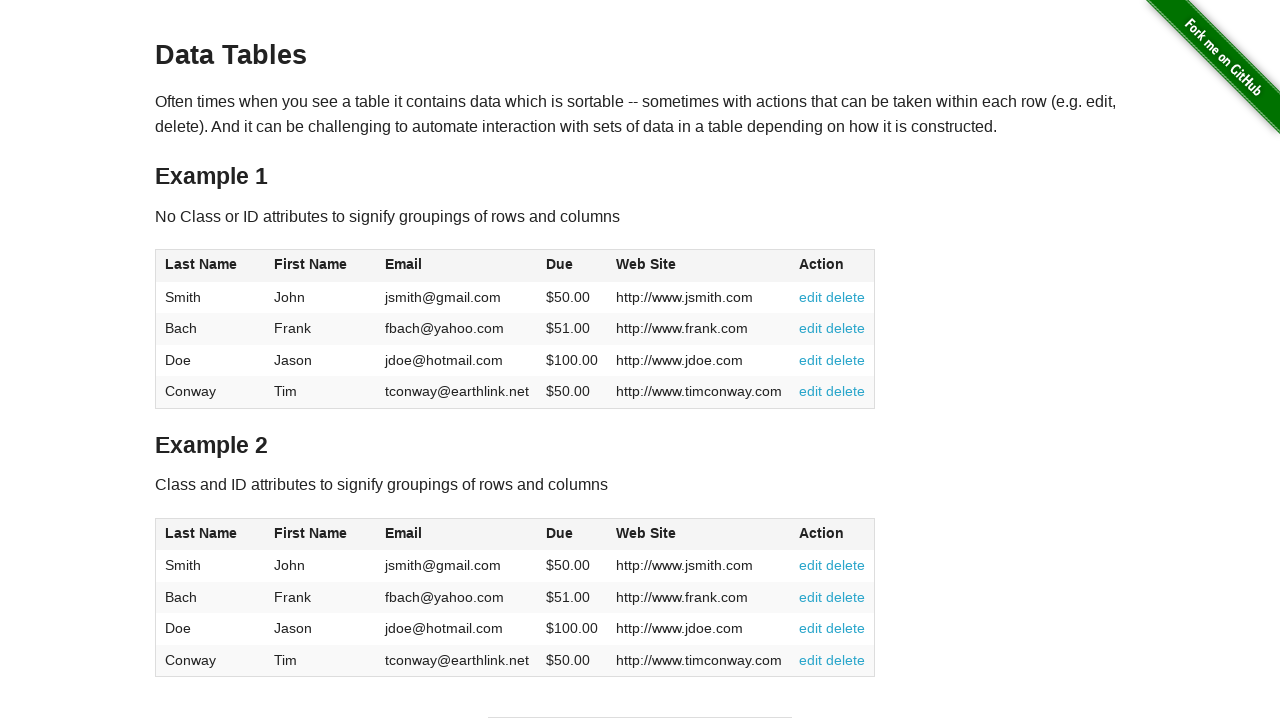

Clicked Due column header first time for ascending sort at (572, 266) on #table1 thead tr th:nth-child(4)
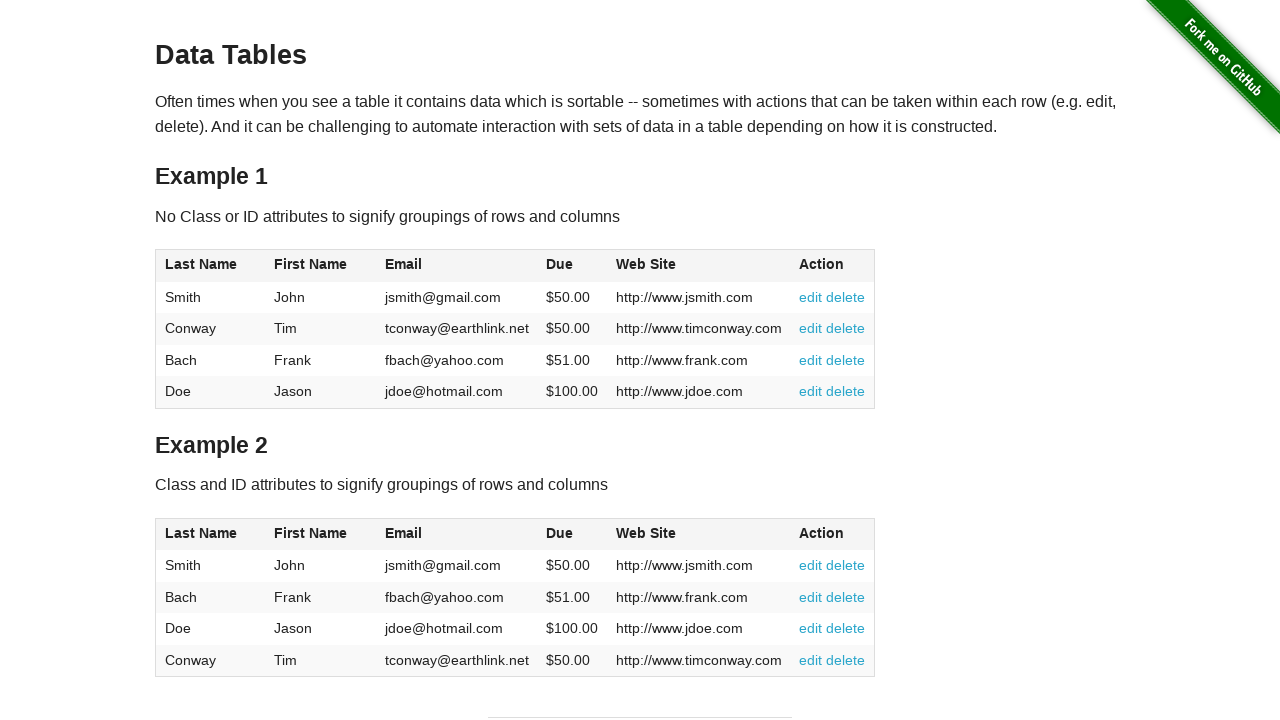

Clicked Due column header second time for descending sort at (572, 266) on #table1 thead tr th:nth-child(4)
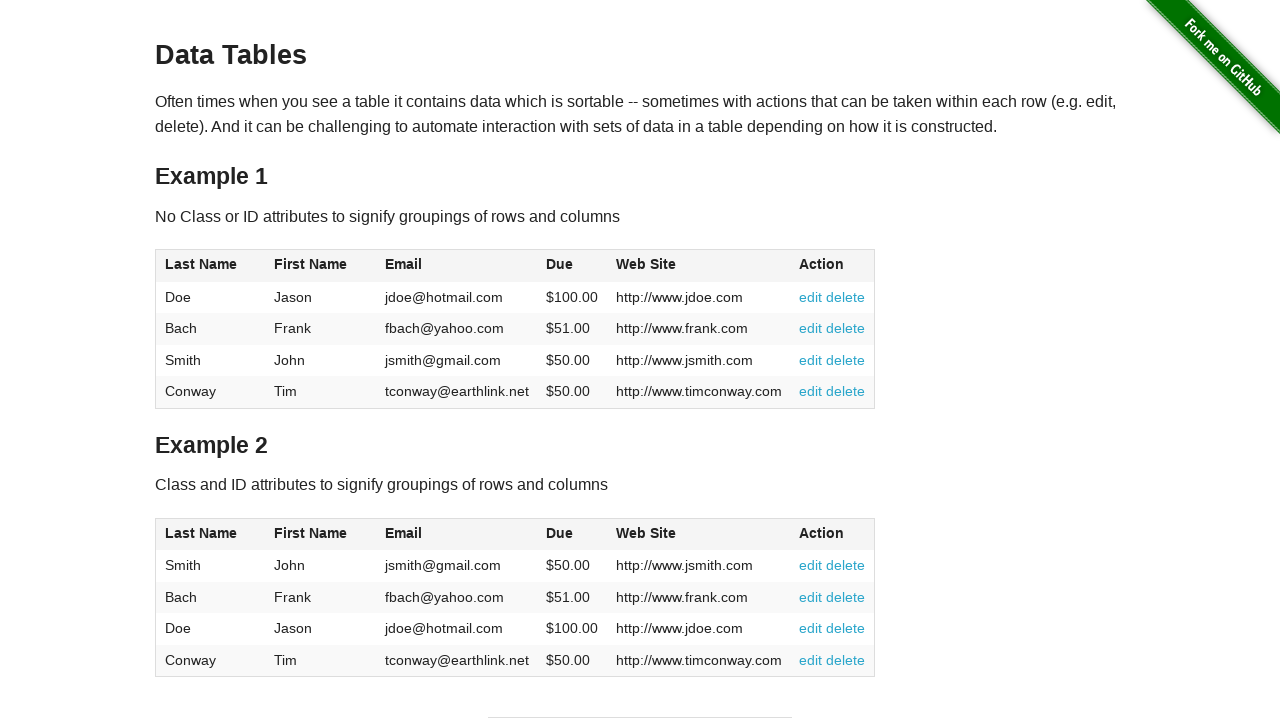

Due column cells loaded in descending order
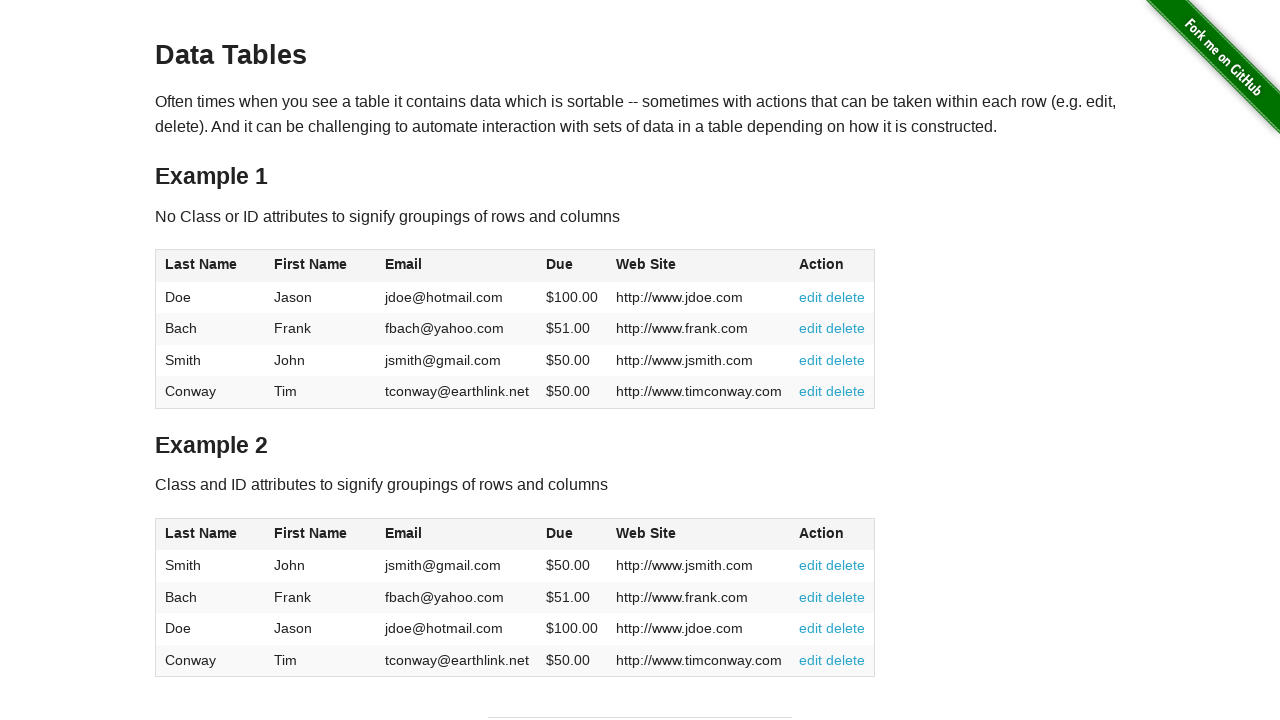

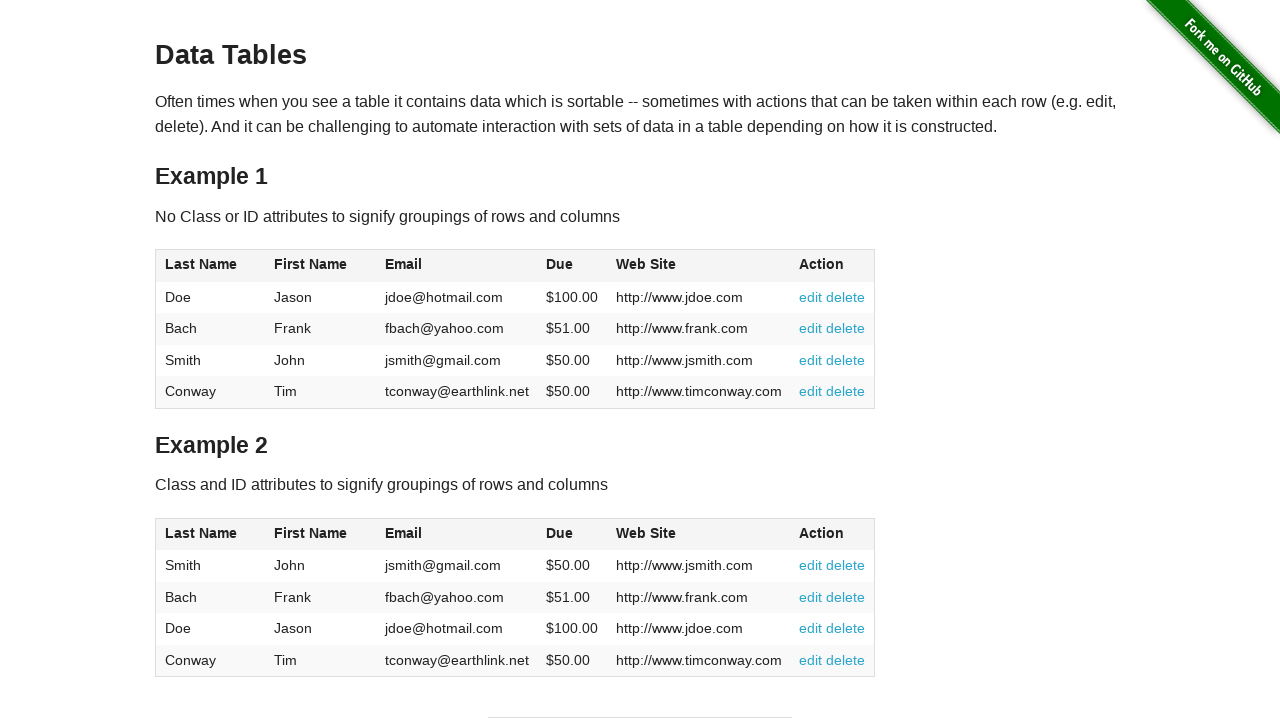